Simple navigation test that opens the WiseQuarter website and verifies the page loads

Starting URL: https://wisequarter.com

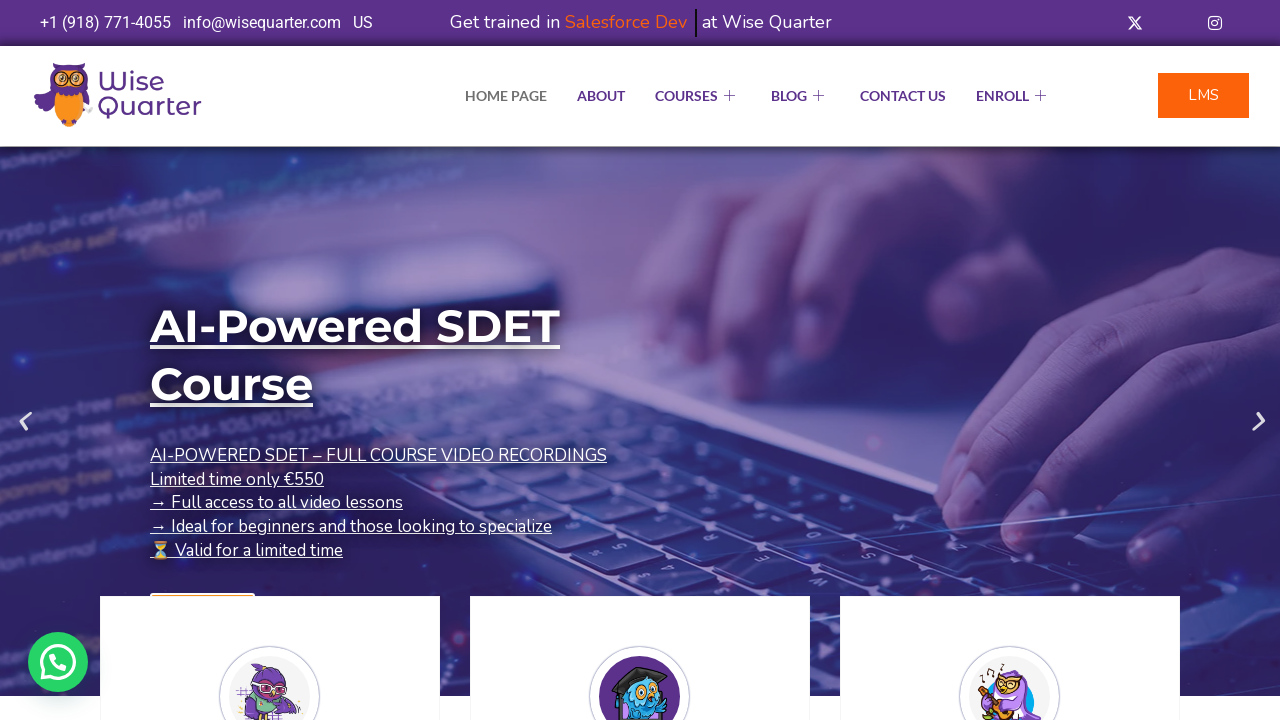

Waited for page to reach domcontentloaded state
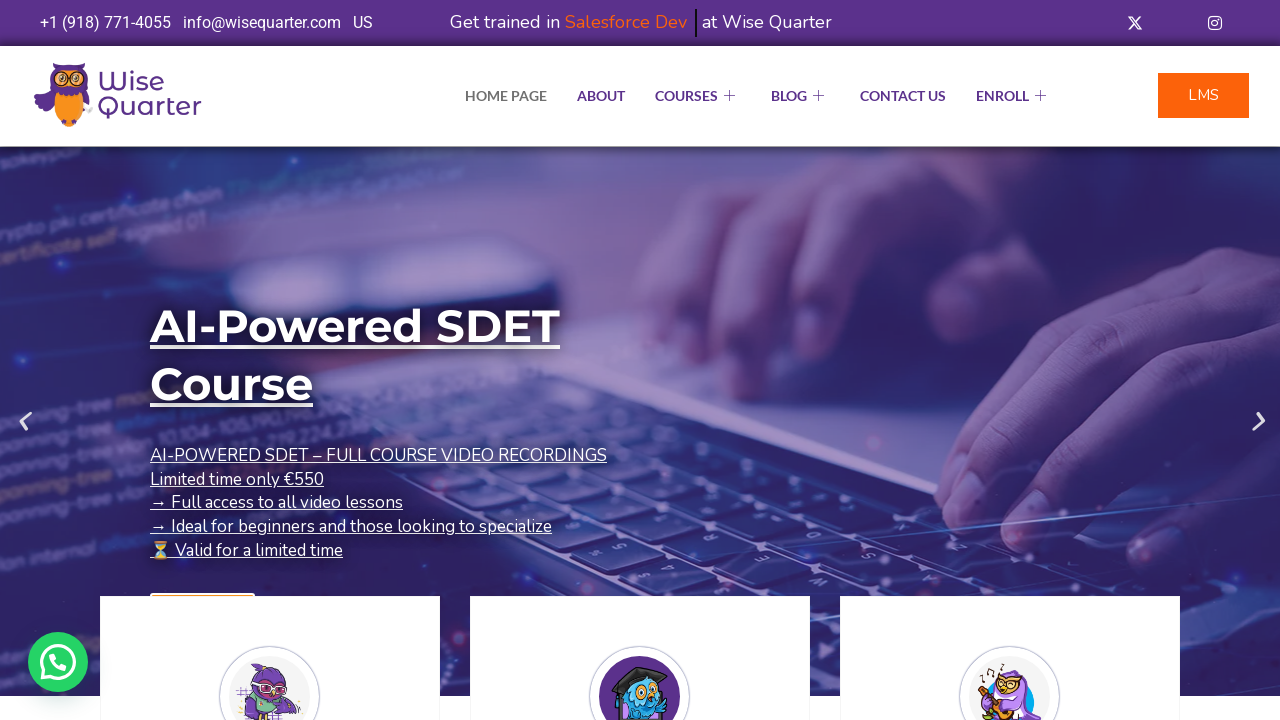

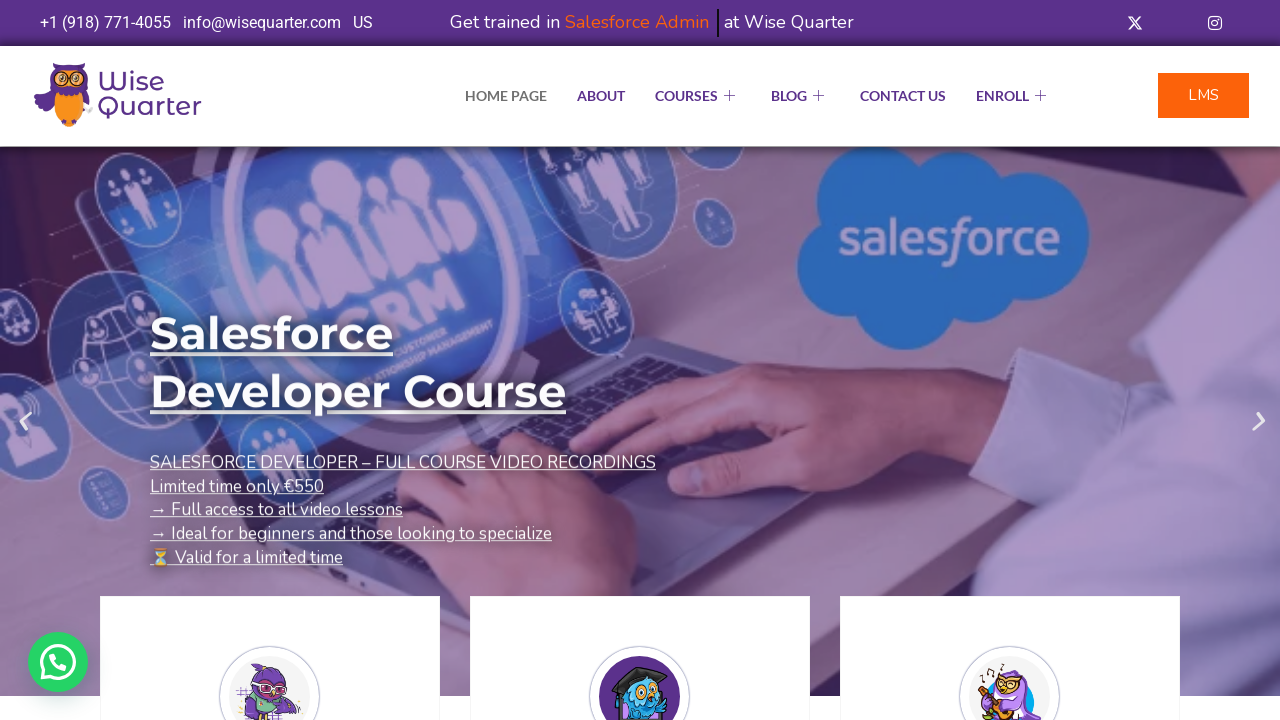